Tests navigation to an individual post page by clicking the first post link from the home page

Starting URL: https://the-frontview.vercel.app

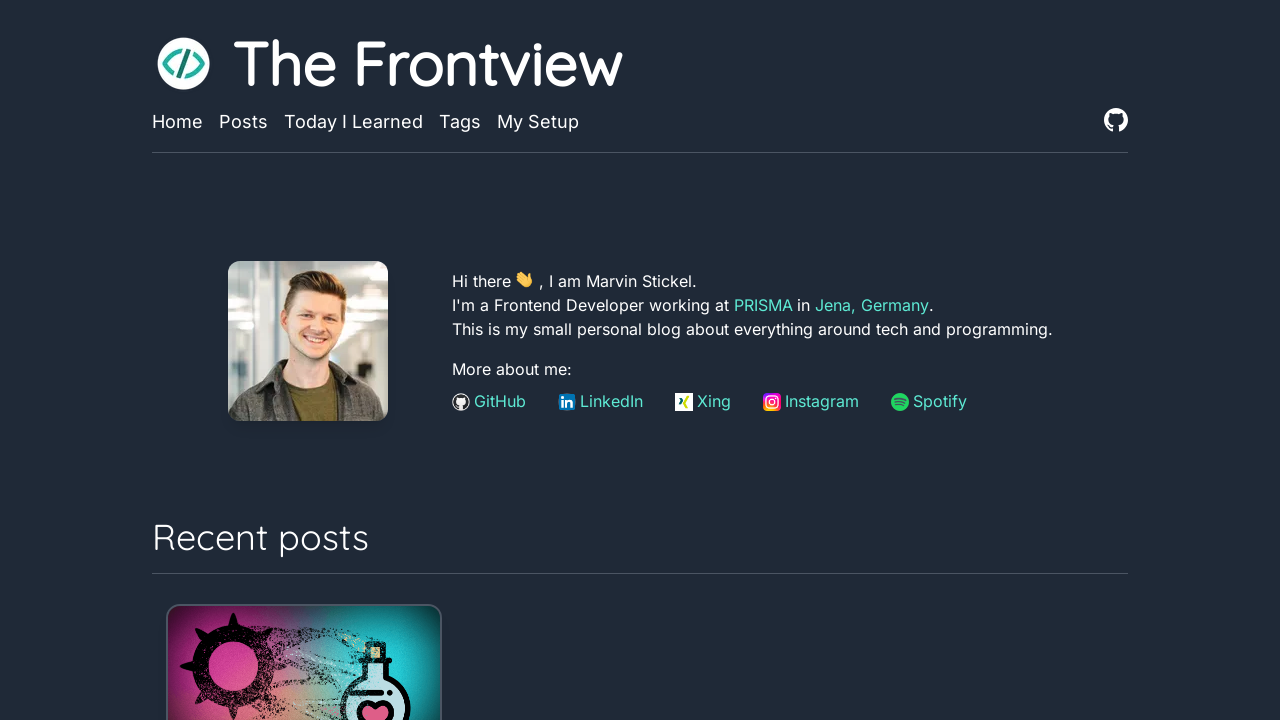

Clicked the first post link from the home page at (304, 580) on li a >> nth=0
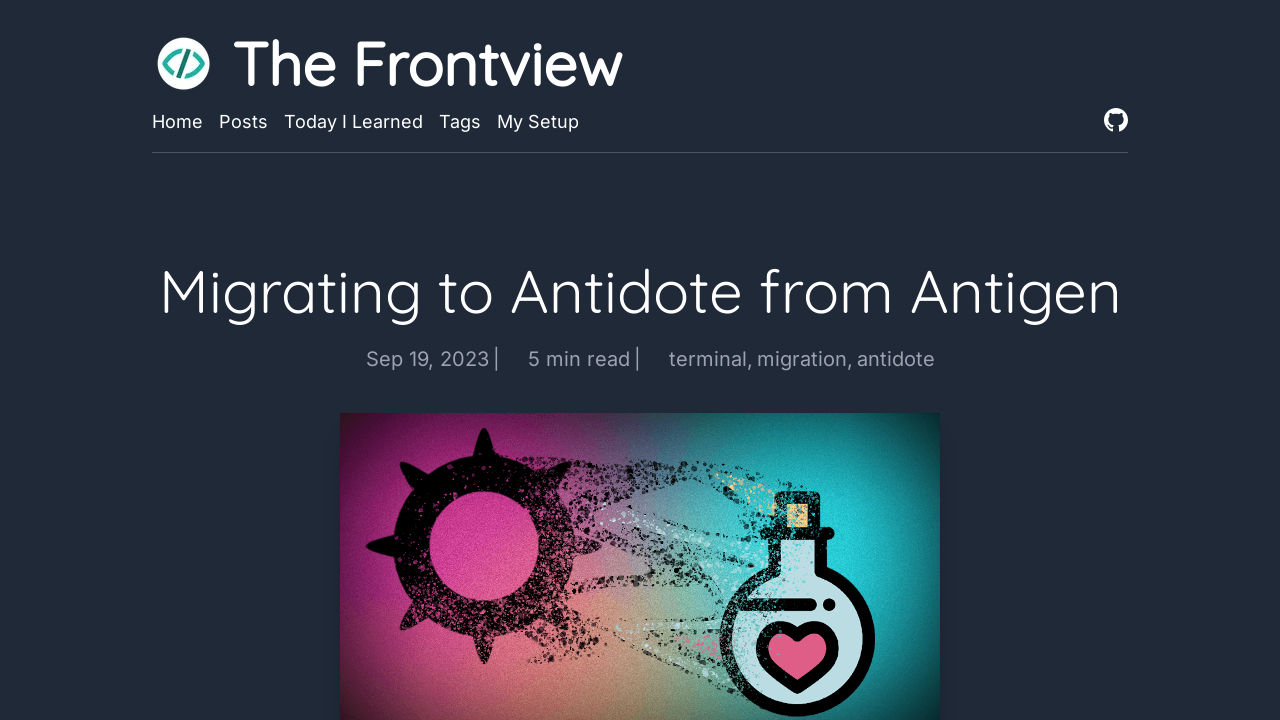

Post page loaded and network became idle
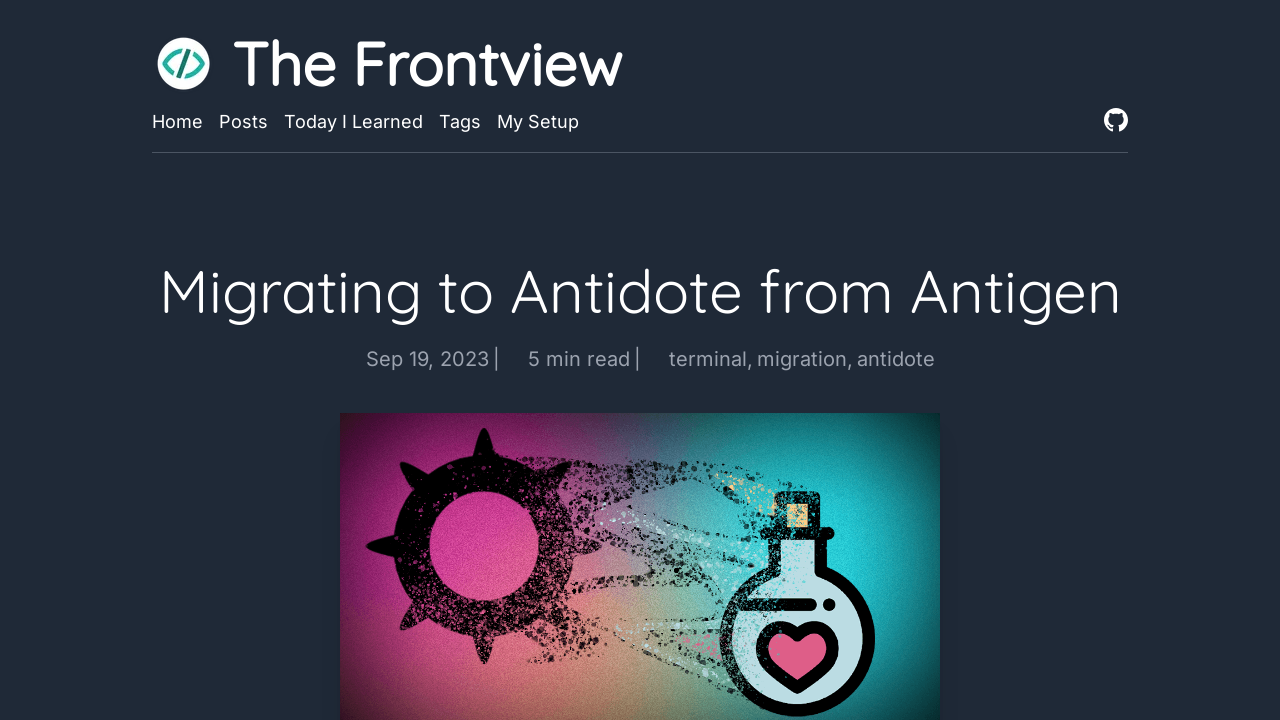

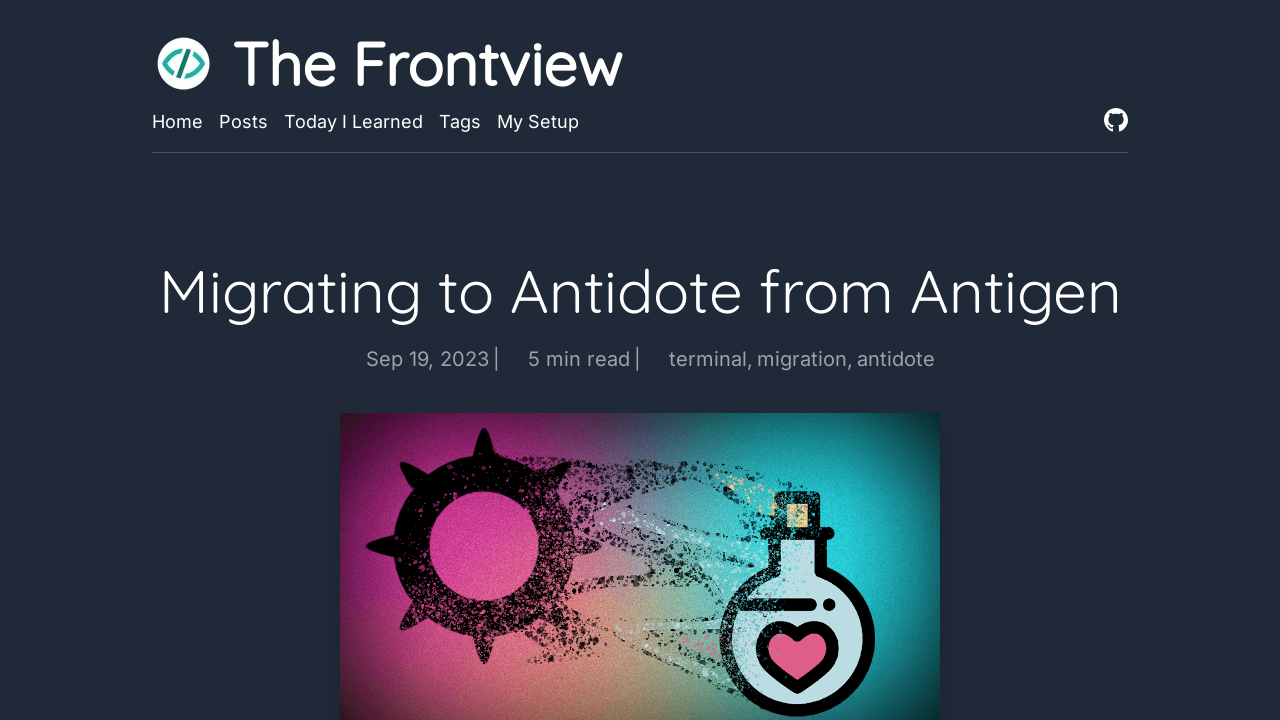